Tests handling of Bootstrap modal dialogs by opening a single modal and clicking the Save Changes button to close it

Starting URL: https://www.lambdatest.com/selenium-playground/bootstrap-modal-demo

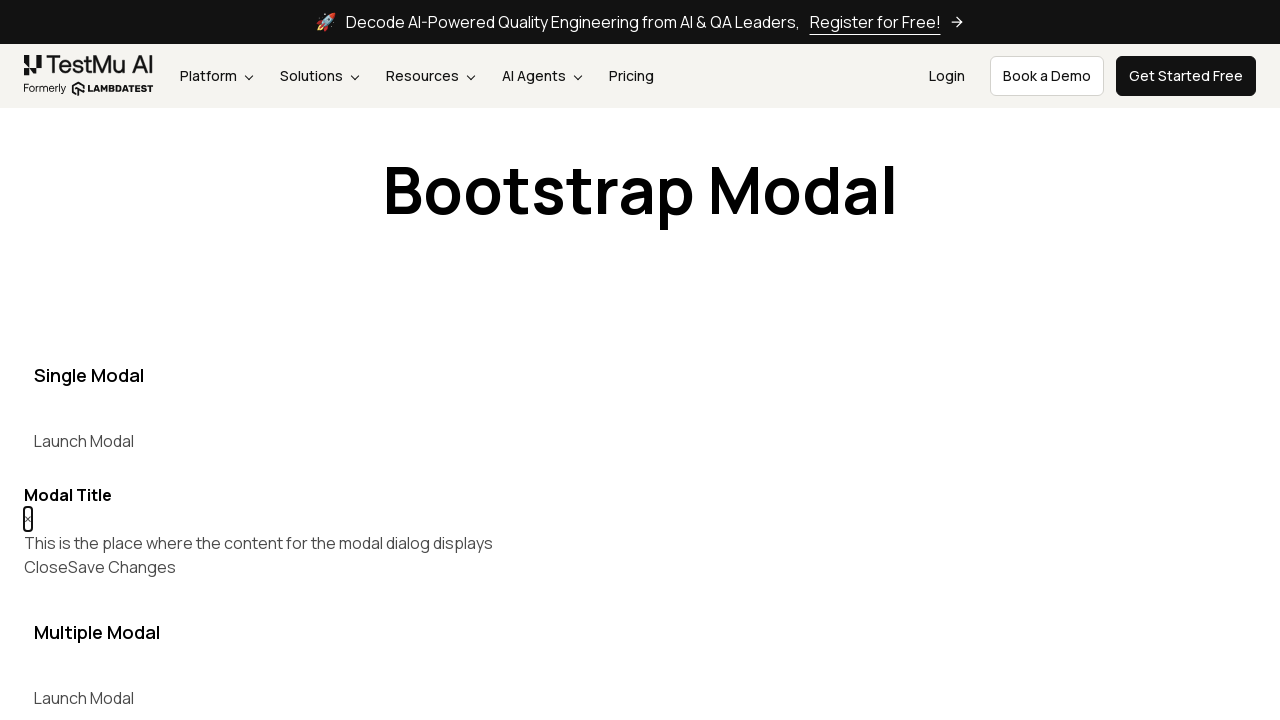

Waited for page to load (networkidle)
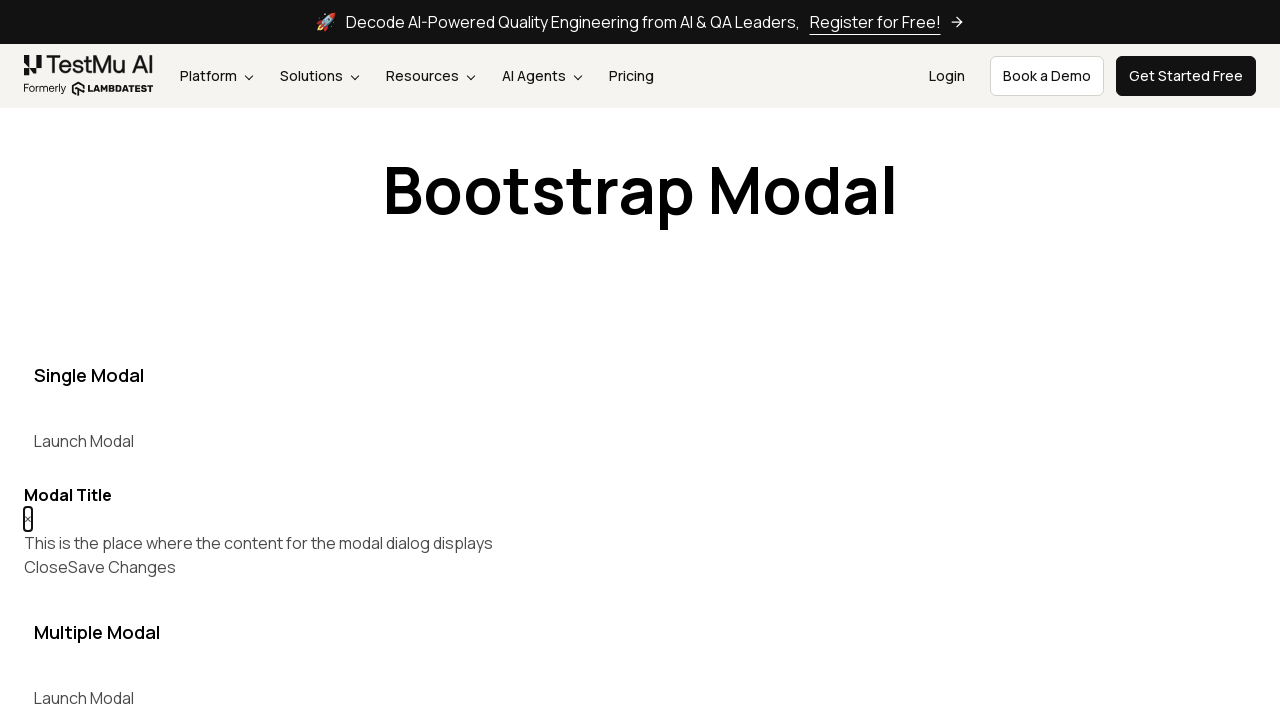

Clicked button to launch single modal at (84, 441) on xpath=//div[text()='Single Modal']//following-sibling::*
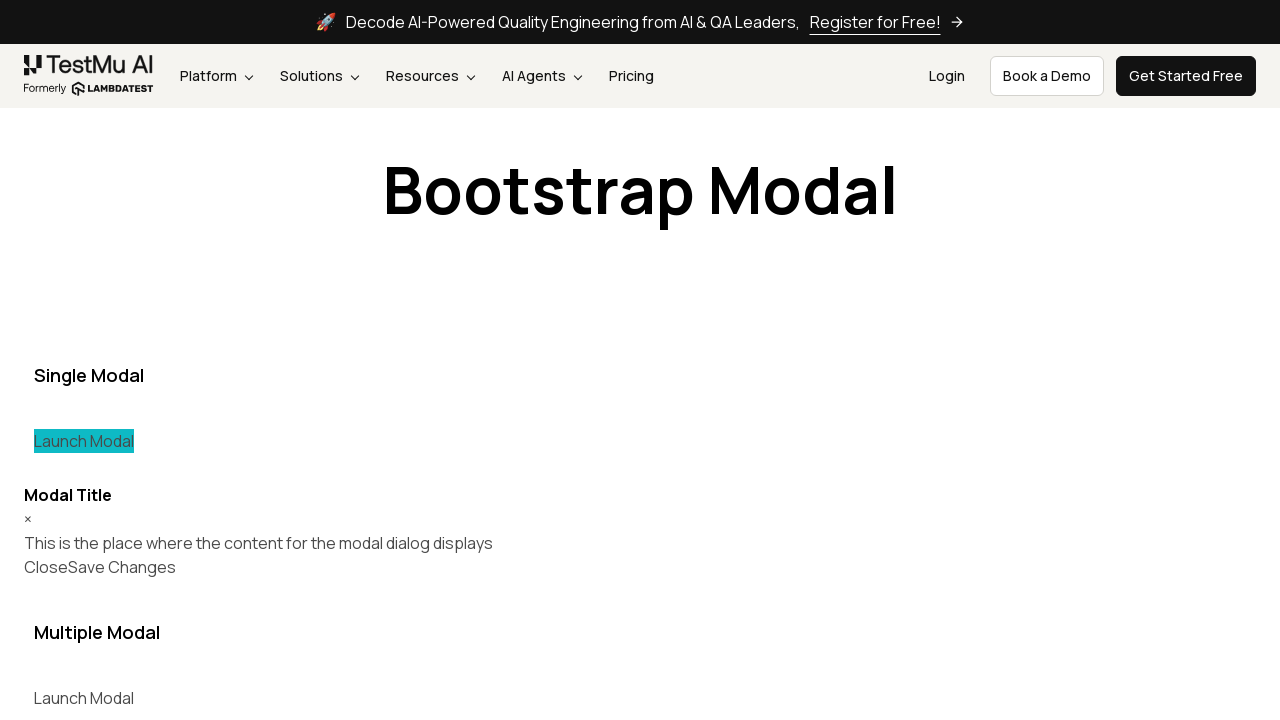

Bootstrap modal dialog appeared with Save Changes button
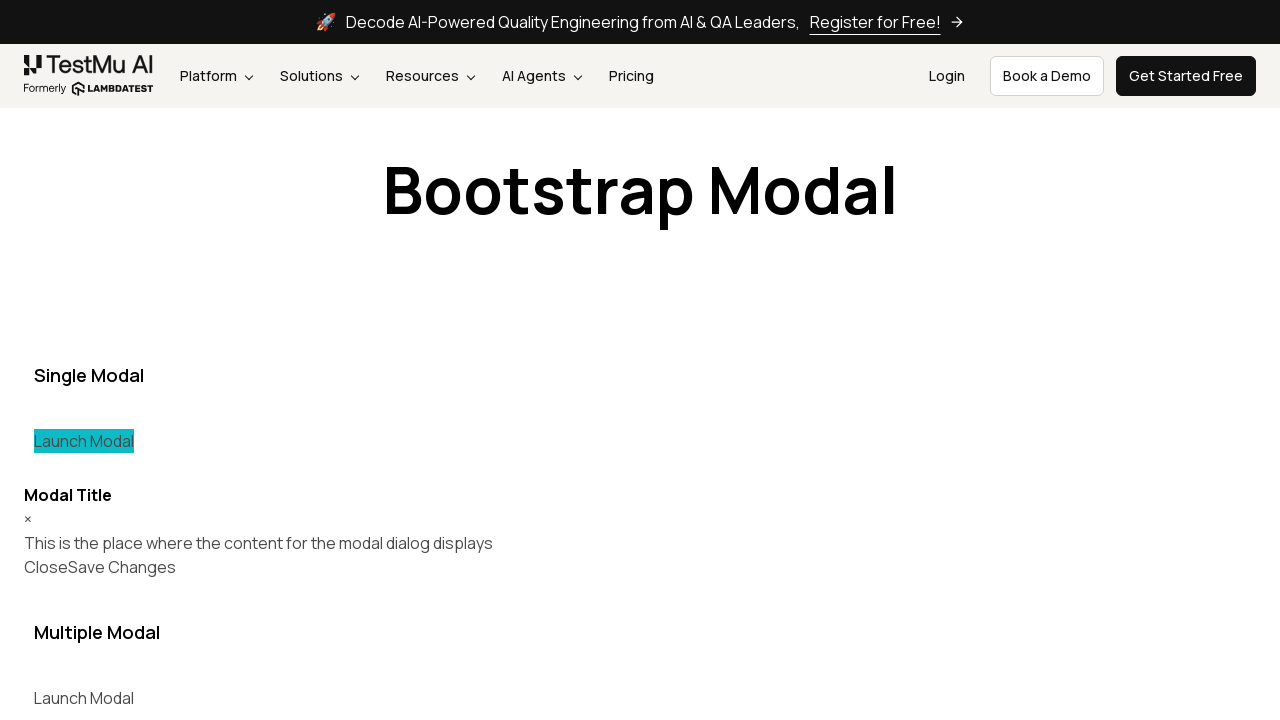

Clicked Save Changes button to close modal at (122, 567) on xpath=//div[@id='myModal']//button[contains(text(),'Save Changes')]
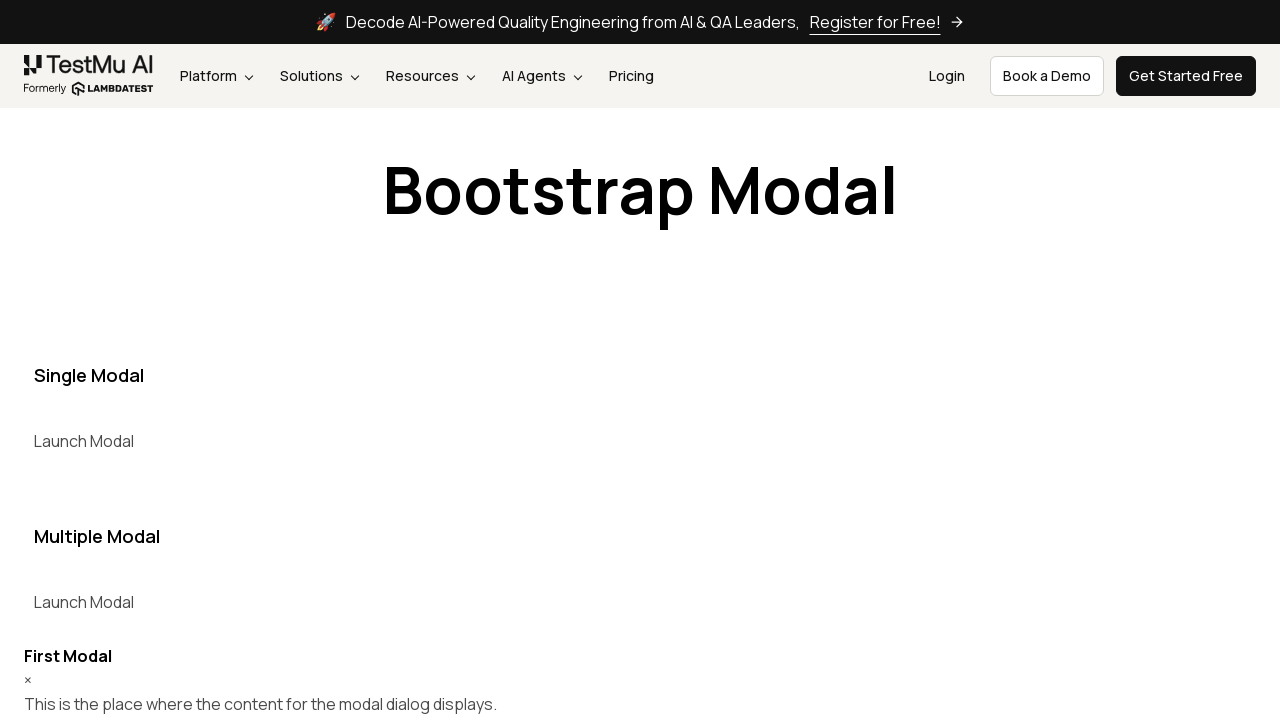

Modal dialog closed successfully
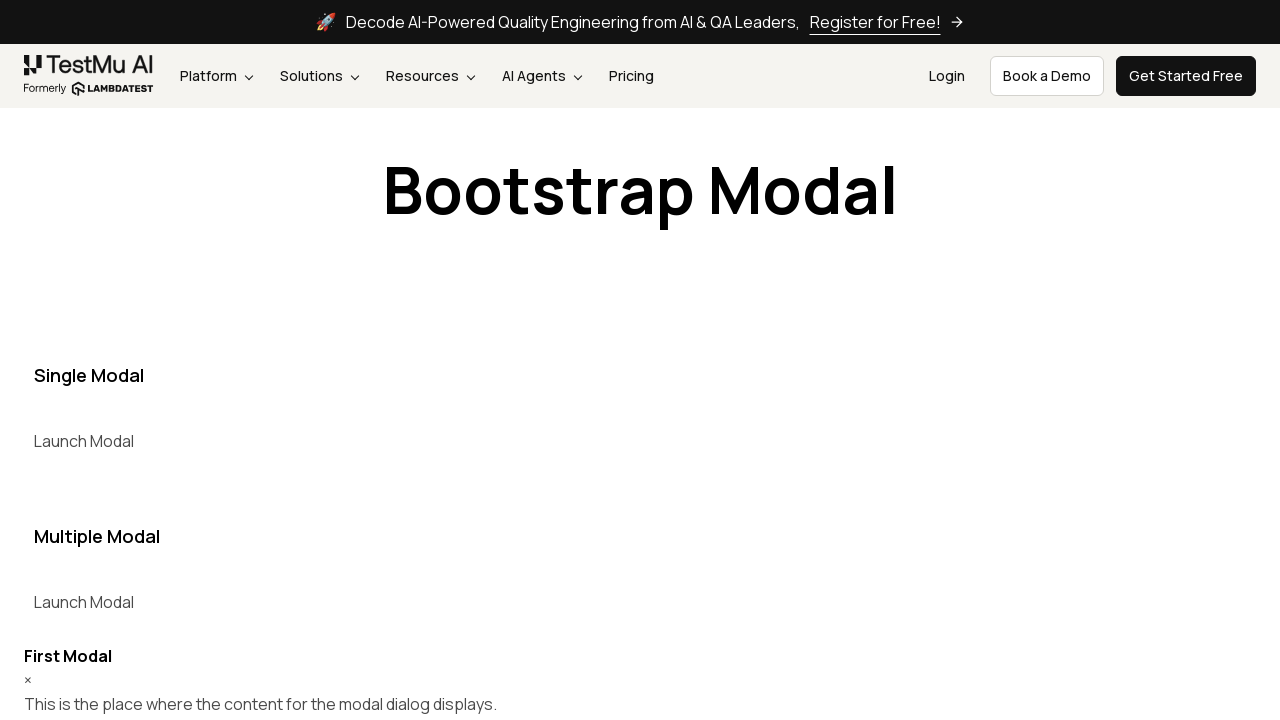

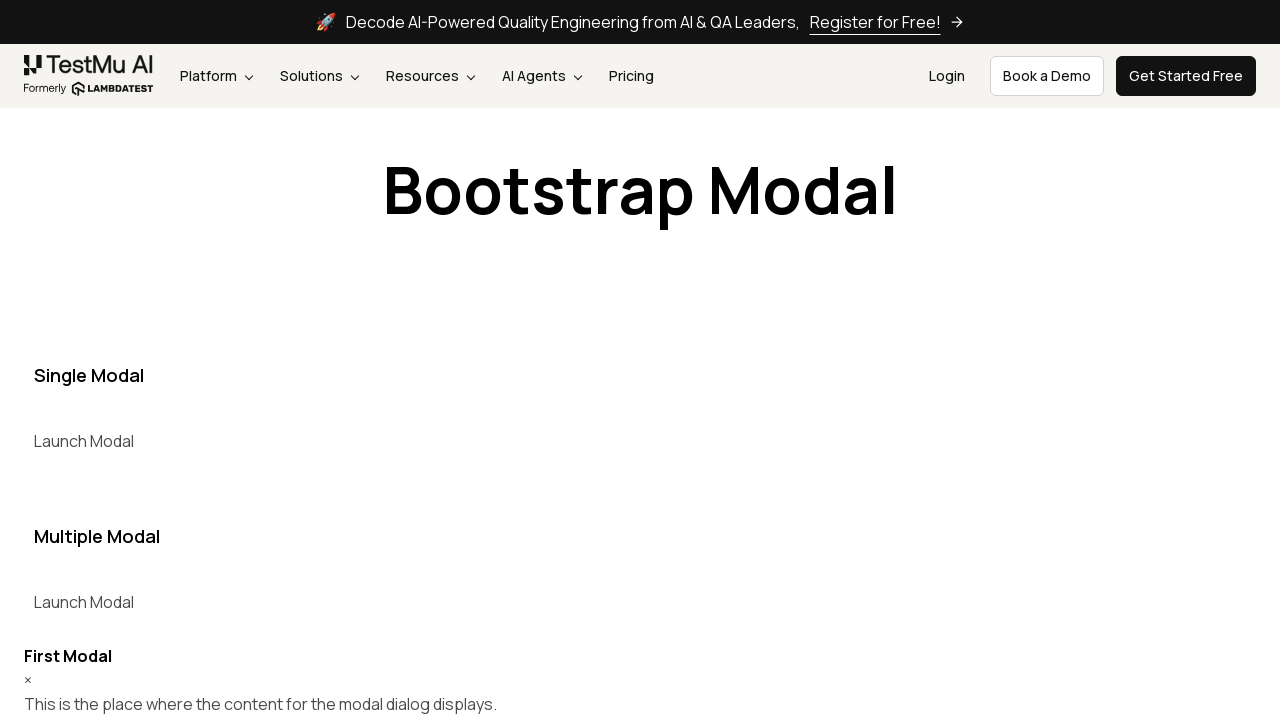